Verifies that the OrangeHRM login page displays the "Login" header text

Starting URL: https://opensource-demo.orangehrmlive.com/

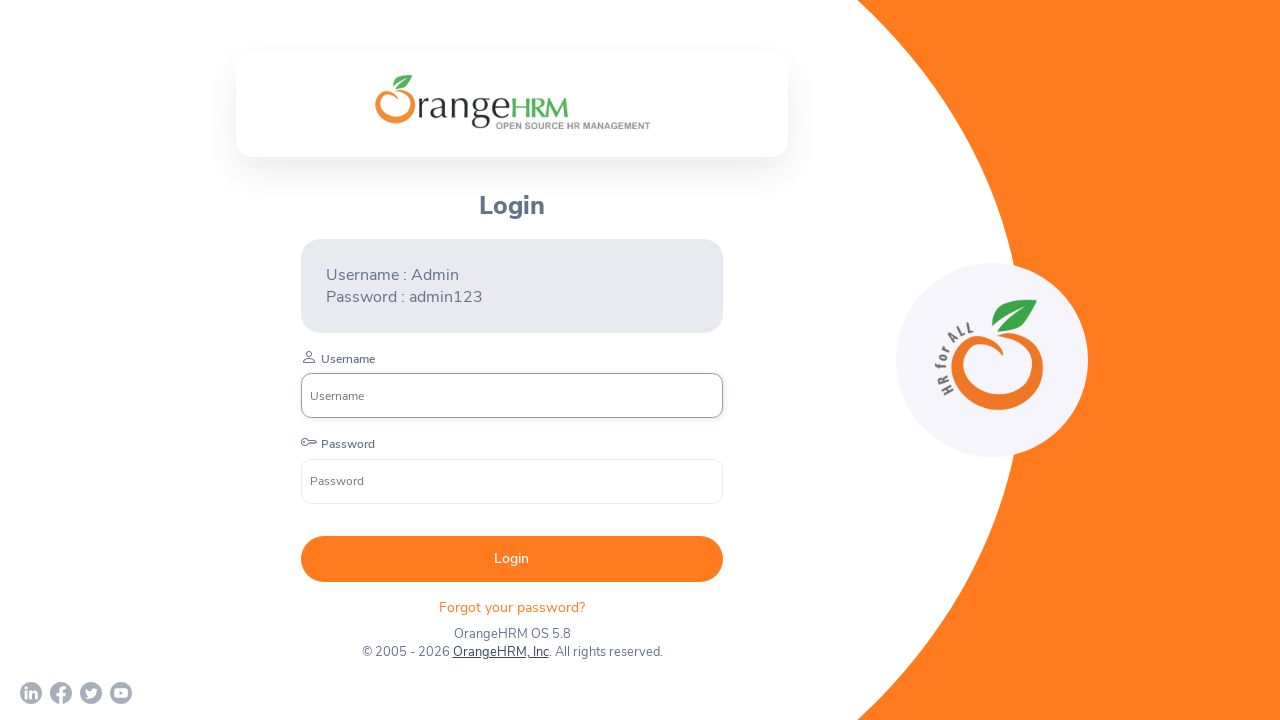

Login header element became visible
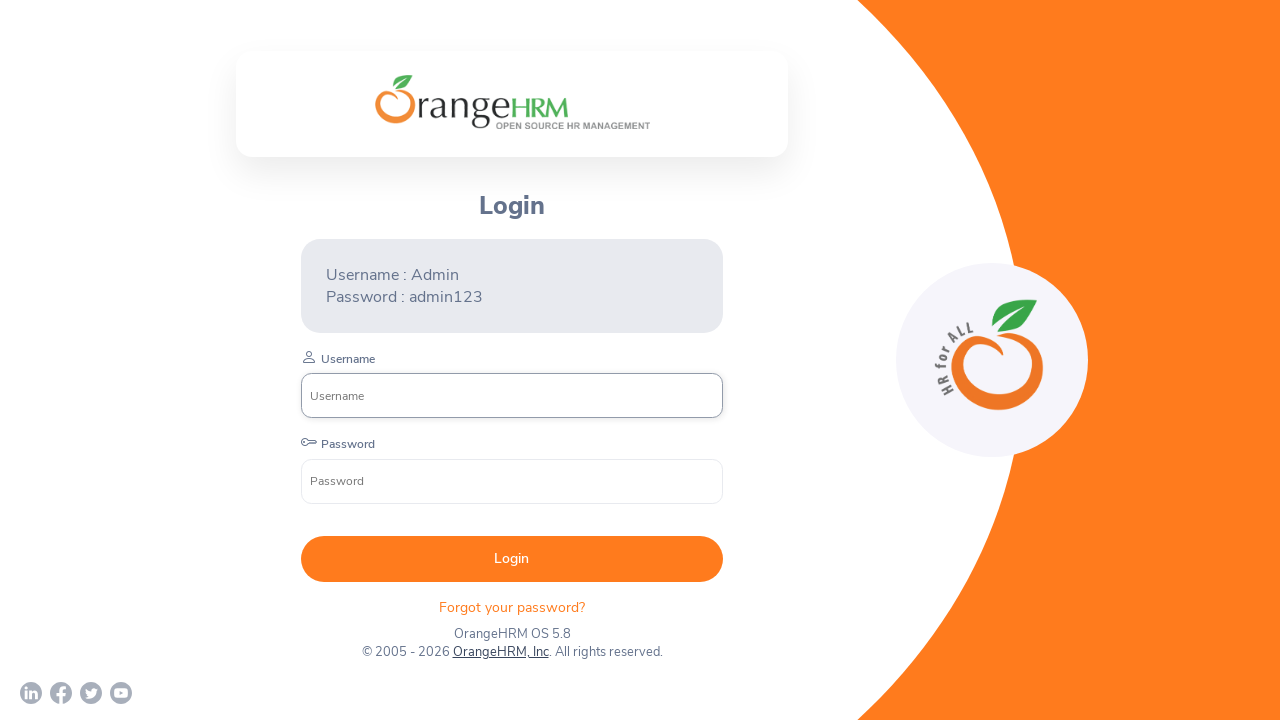

Verified Login header text content equals 'Login'
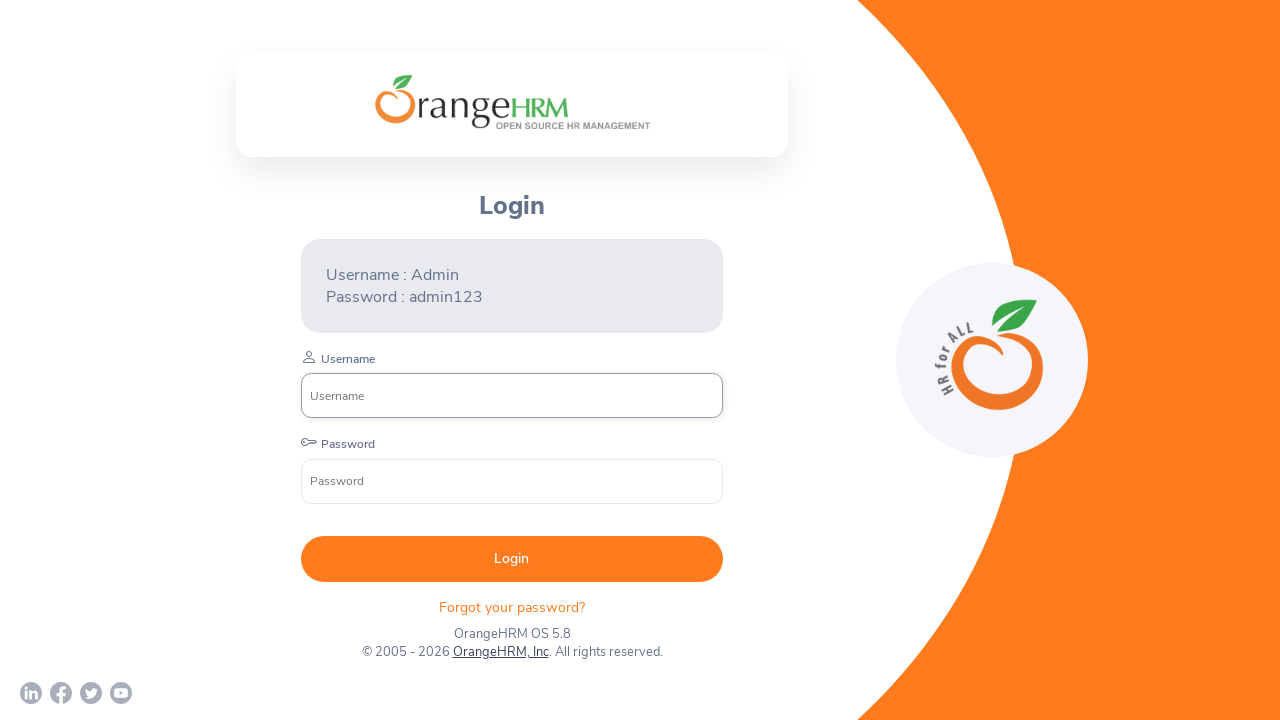

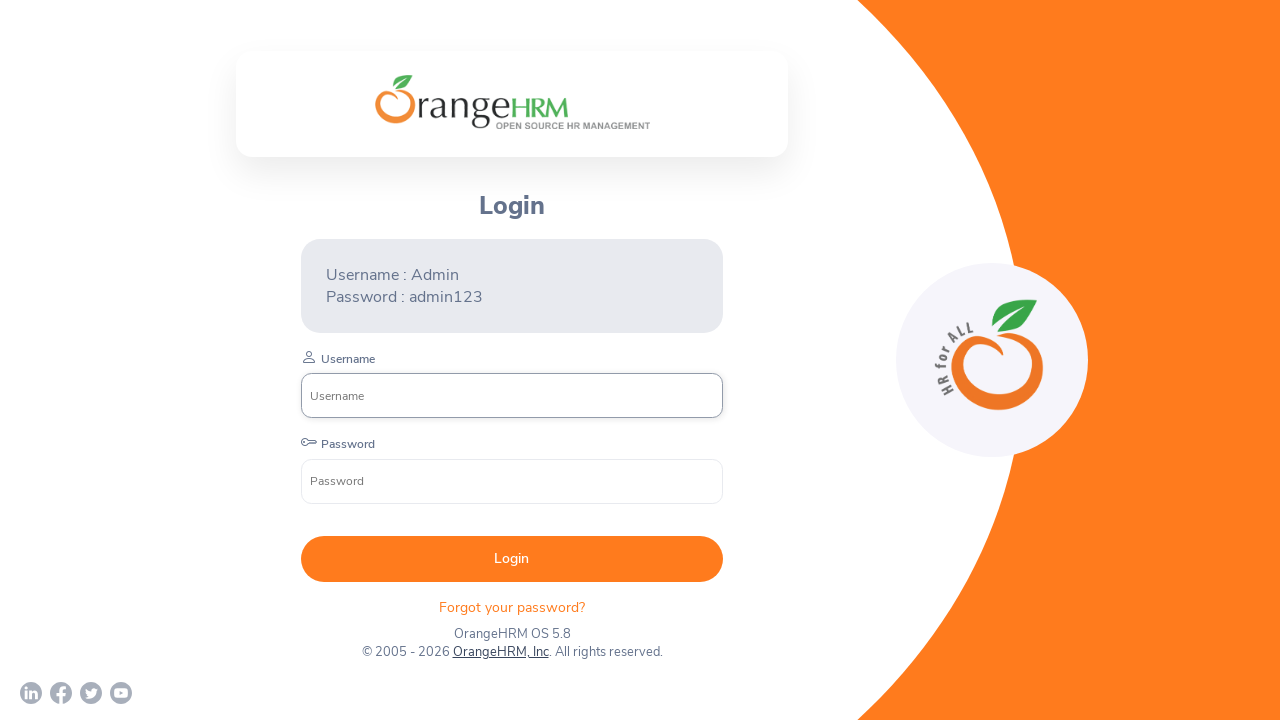